Tests that clicking filter links highlights the currently applied filter

Starting URL: https://demo.playwright.dev/todomvc

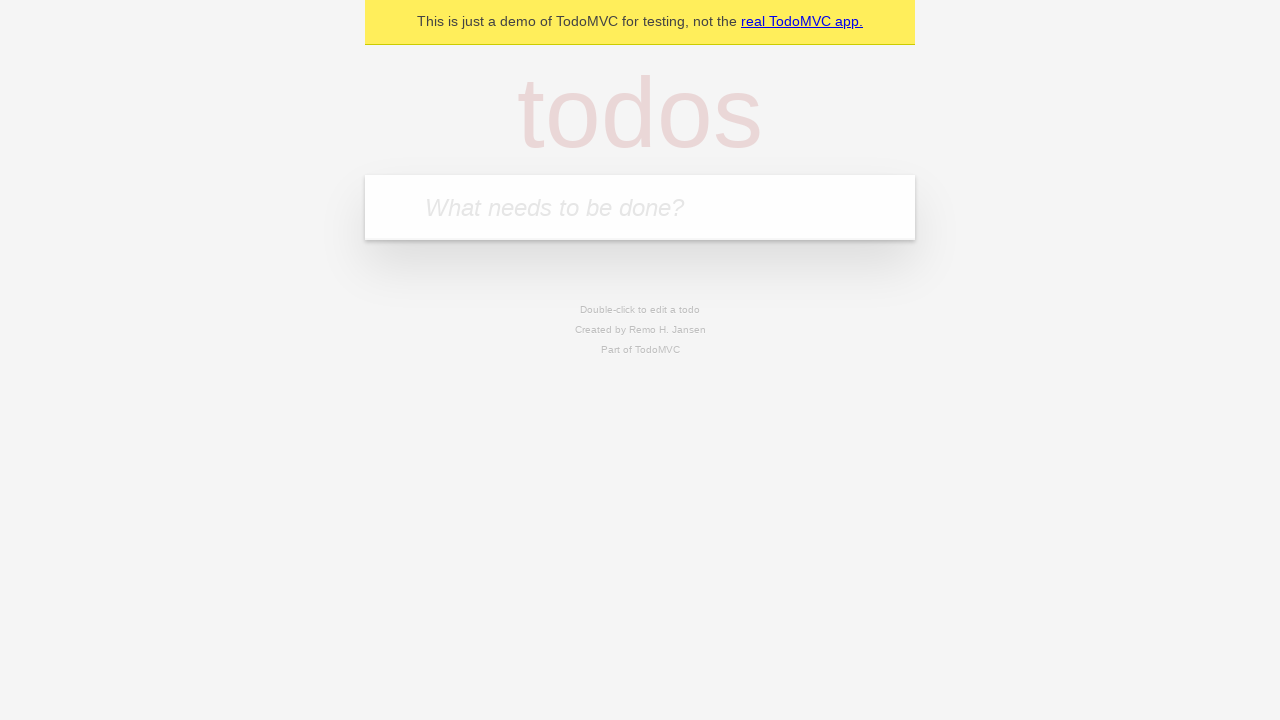

Filled todo input with 'buy some cheese' on internal:attr=[placeholder="What needs to be done?"i]
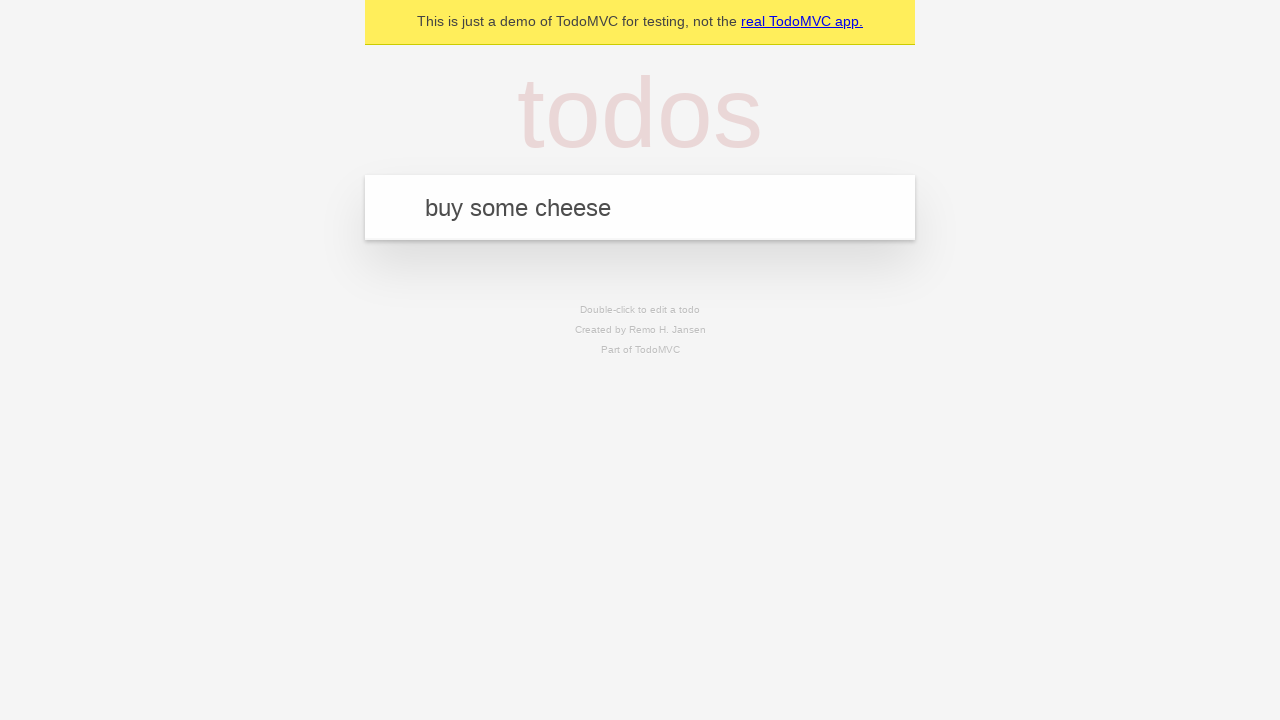

Pressed Enter to add first todo on internal:attr=[placeholder="What needs to be done?"i]
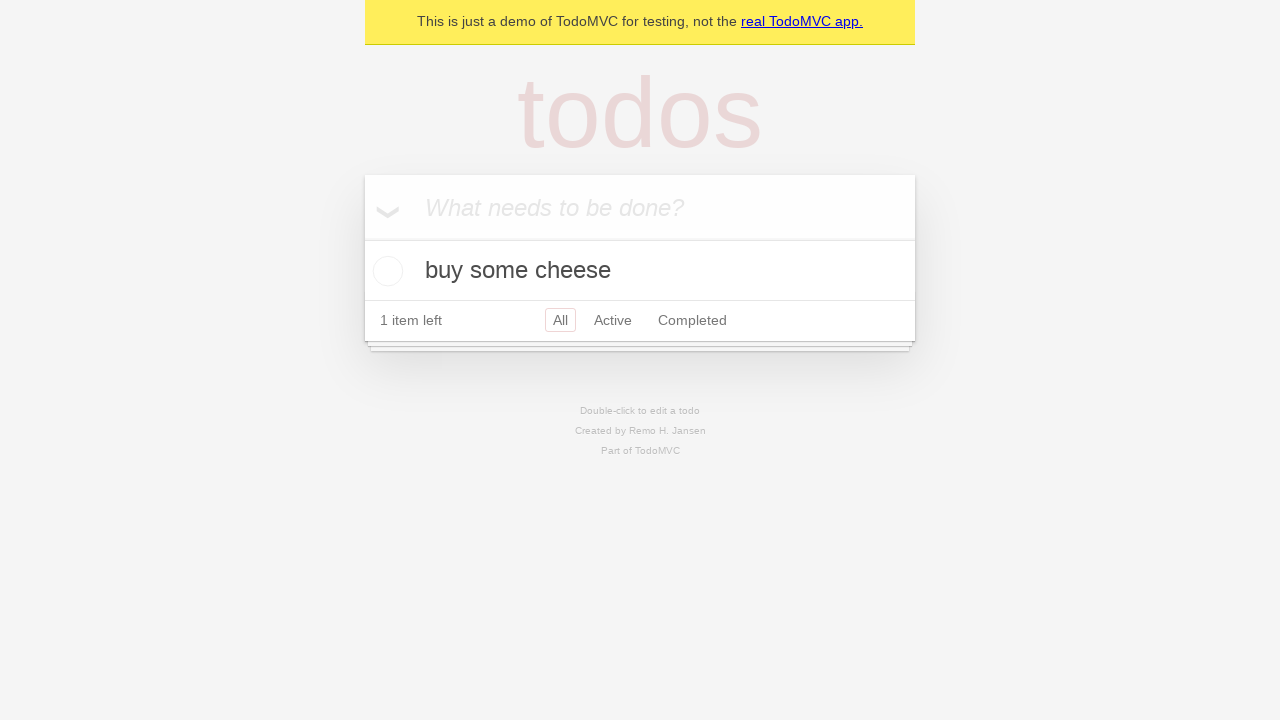

Filled todo input with 'feed the cat' on internal:attr=[placeholder="What needs to be done?"i]
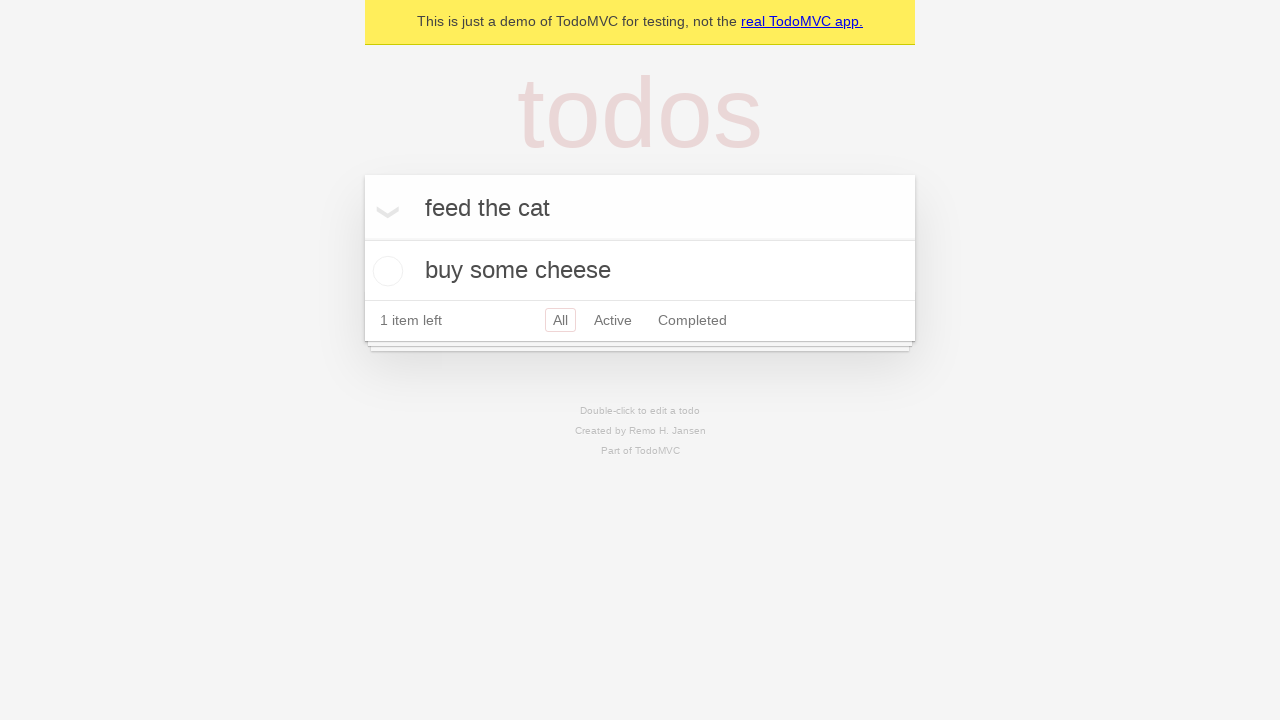

Pressed Enter to add second todo on internal:attr=[placeholder="What needs to be done?"i]
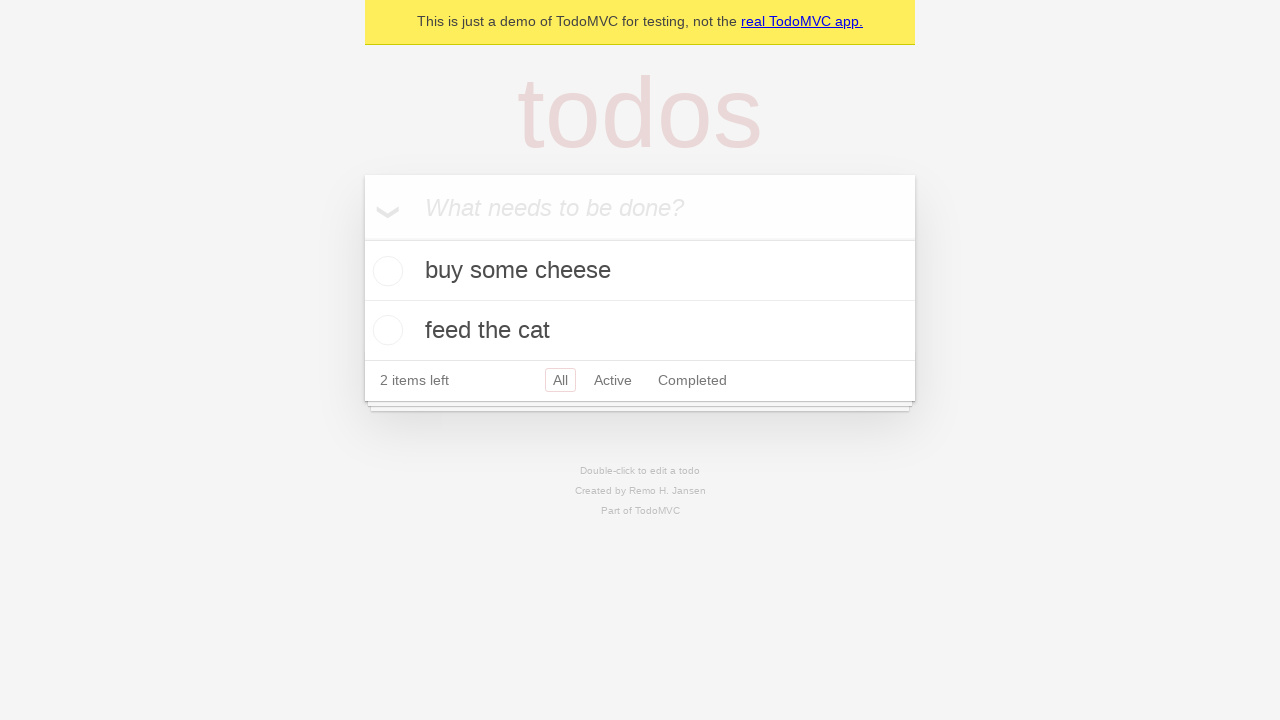

Filled todo input with 'book a doctors appointment' on internal:attr=[placeholder="What needs to be done?"i]
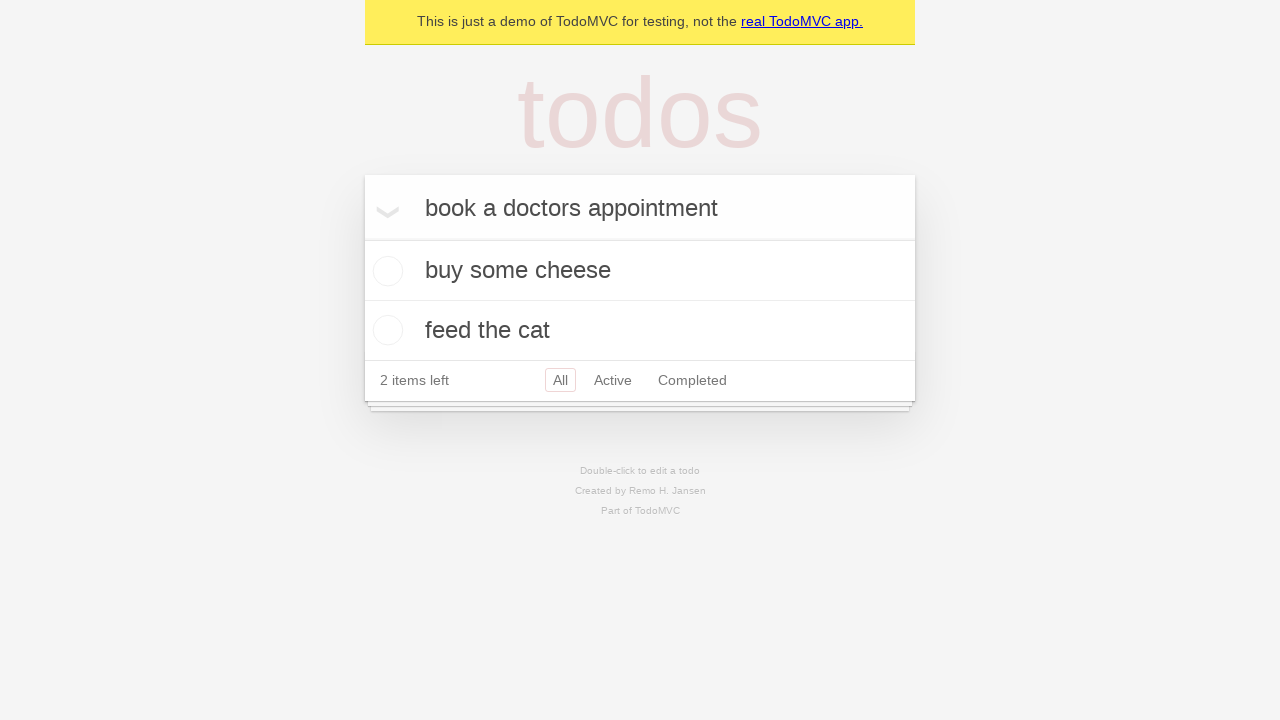

Pressed Enter to add third todo on internal:attr=[placeholder="What needs to be done?"i]
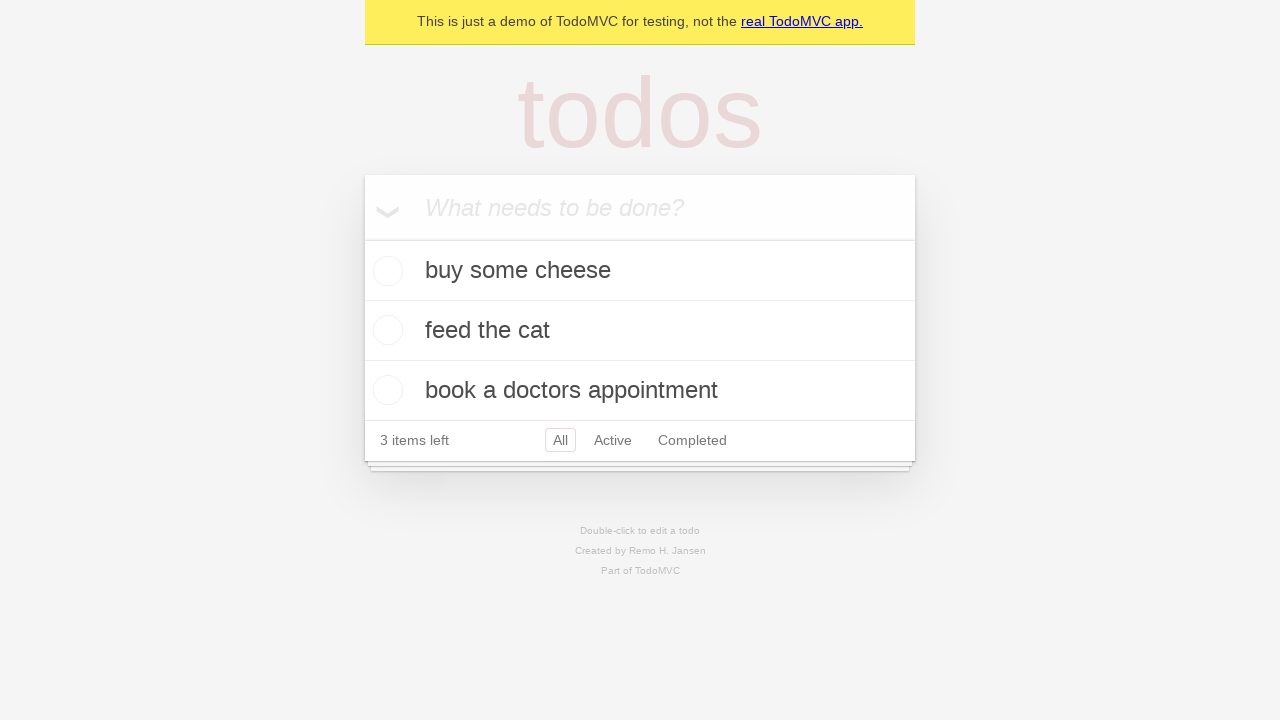

Clicked Active filter link at (613, 440) on internal:role=link[name="Active"i]
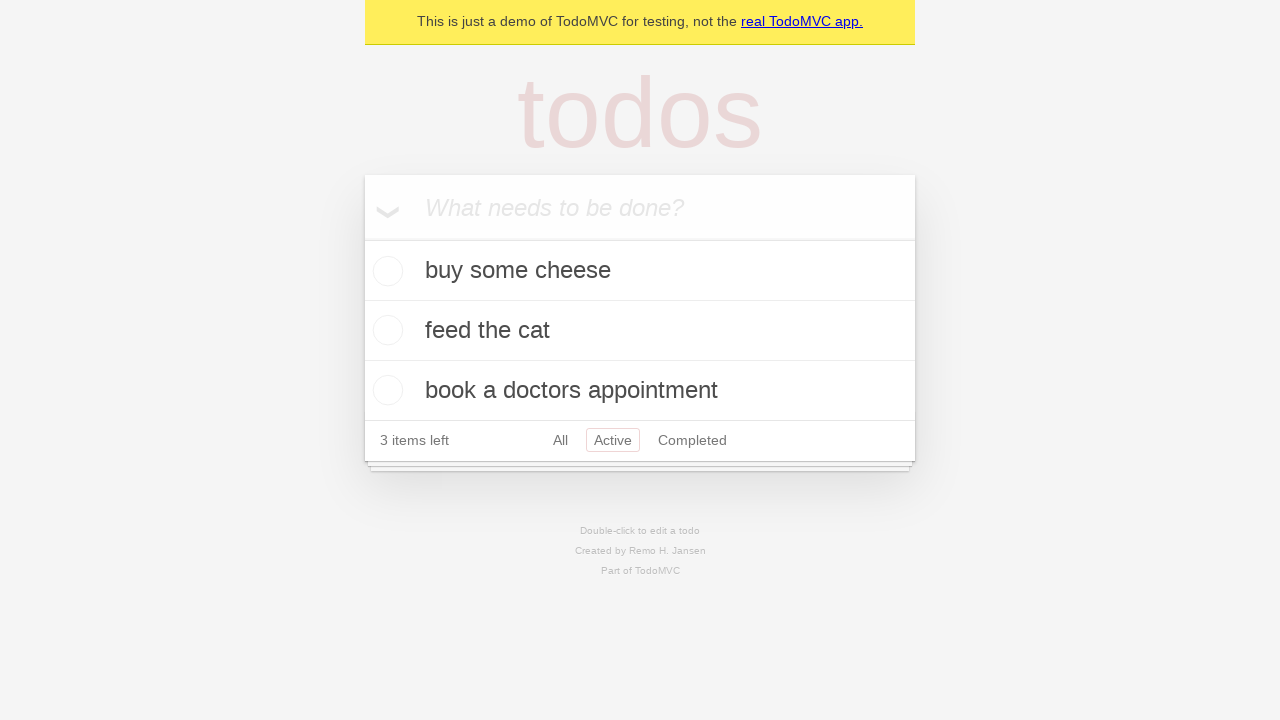

Clicked Completed filter link at (692, 440) on internal:role=link[name="Completed"i]
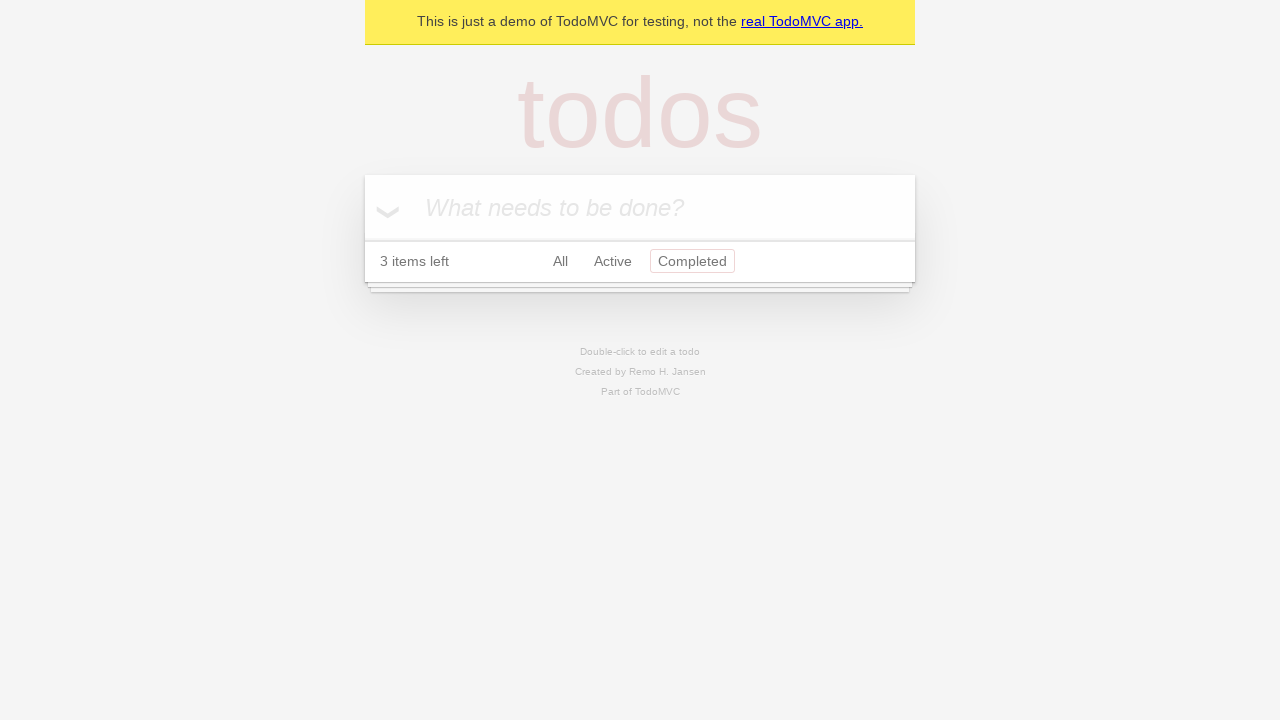

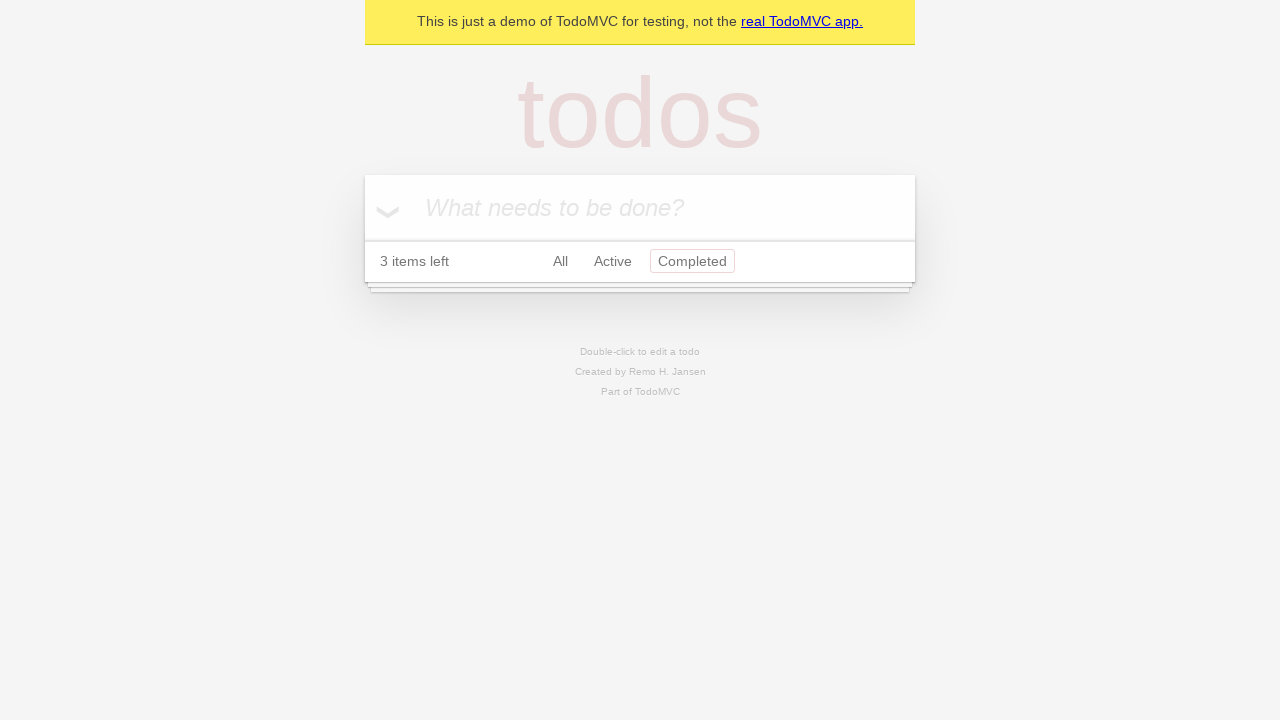